Tests iframe handling on DemoQA by navigating to the Frames section, switching between two iframes, and verifying content within each frame before switching back to the default content.

Starting URL: https://demoqa.com/

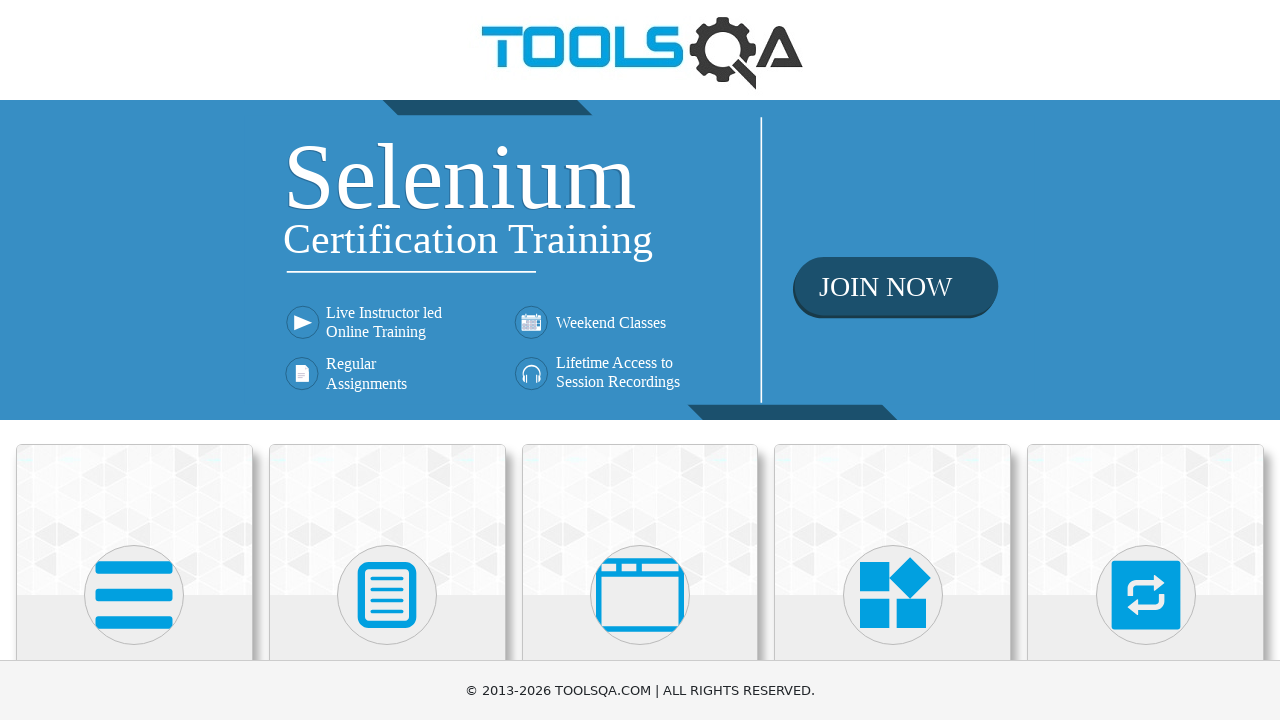

Clicked on 'Alerts, Frame & Windows' card at (640, 360) on xpath=//*[@class='category-cards']//following::div[@class='card-body']//h5[conta
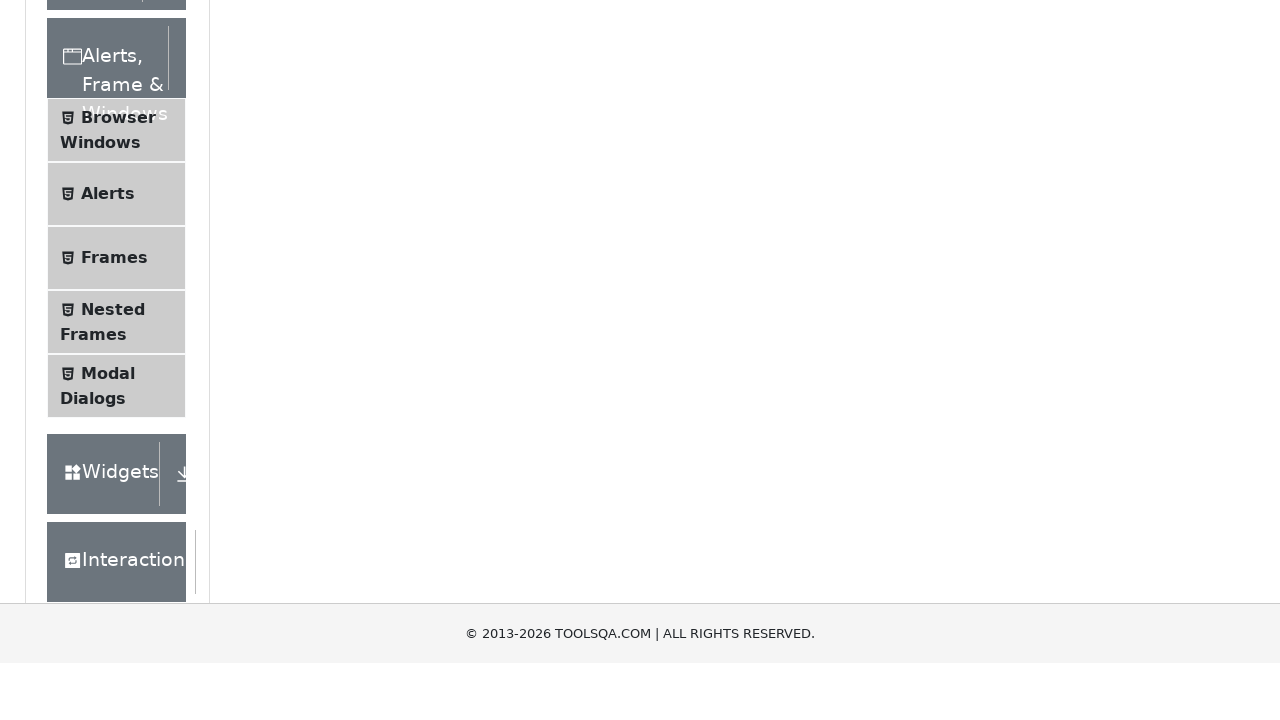

Clicked on 'Frames' menu item at (114, 565) on xpath=//*[@class='accordion']//div[@class='element-group']//following::span[@cla
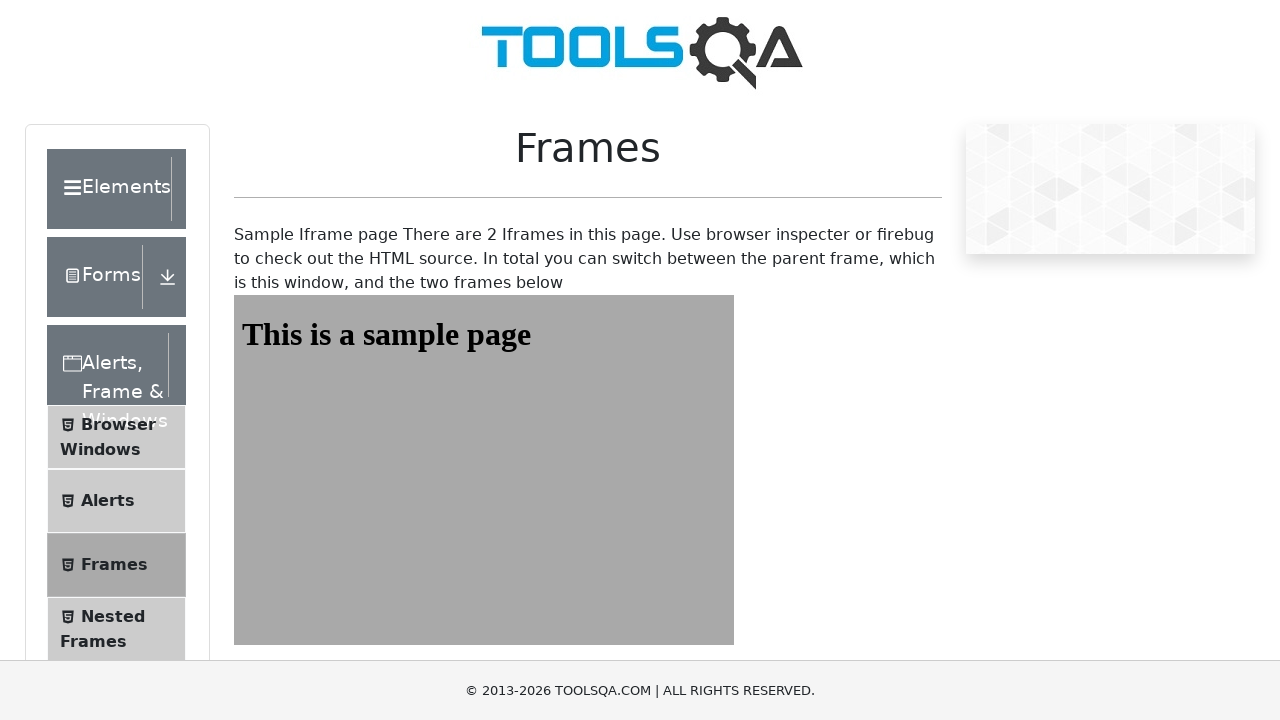

Frames wrapper loaded and is visible
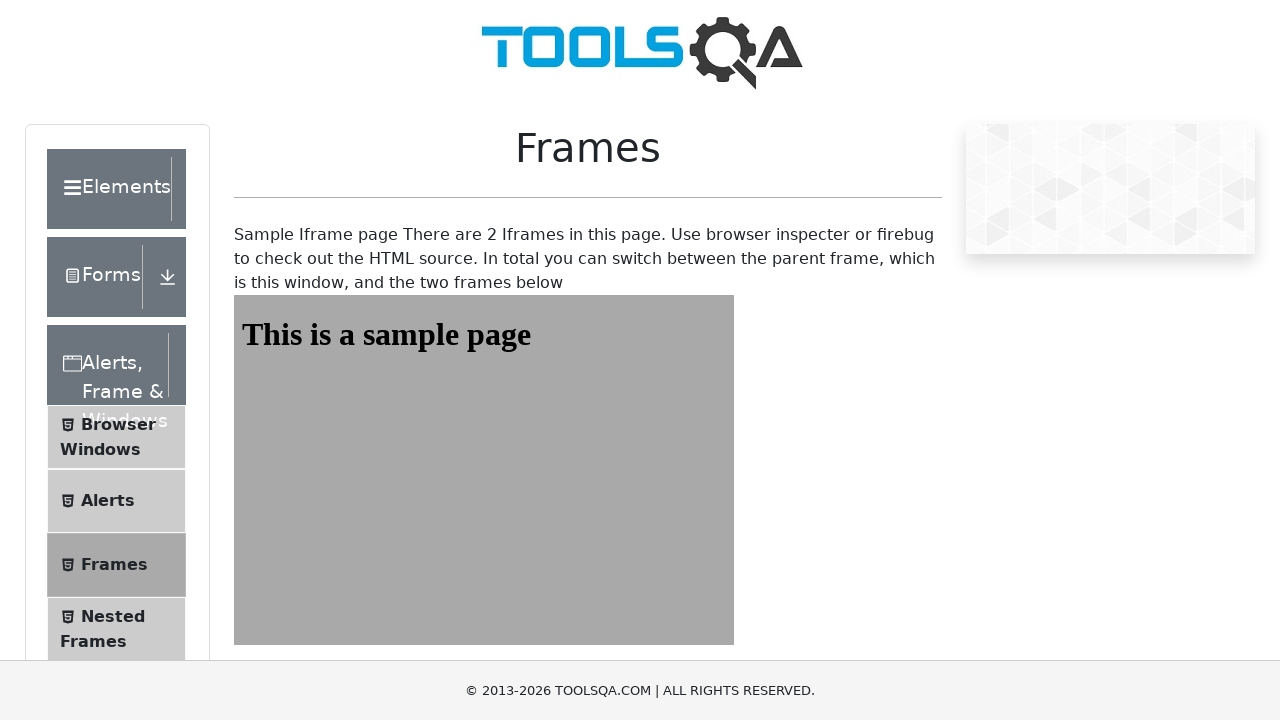

Located first iframe (#frame1Wrapper iframe)
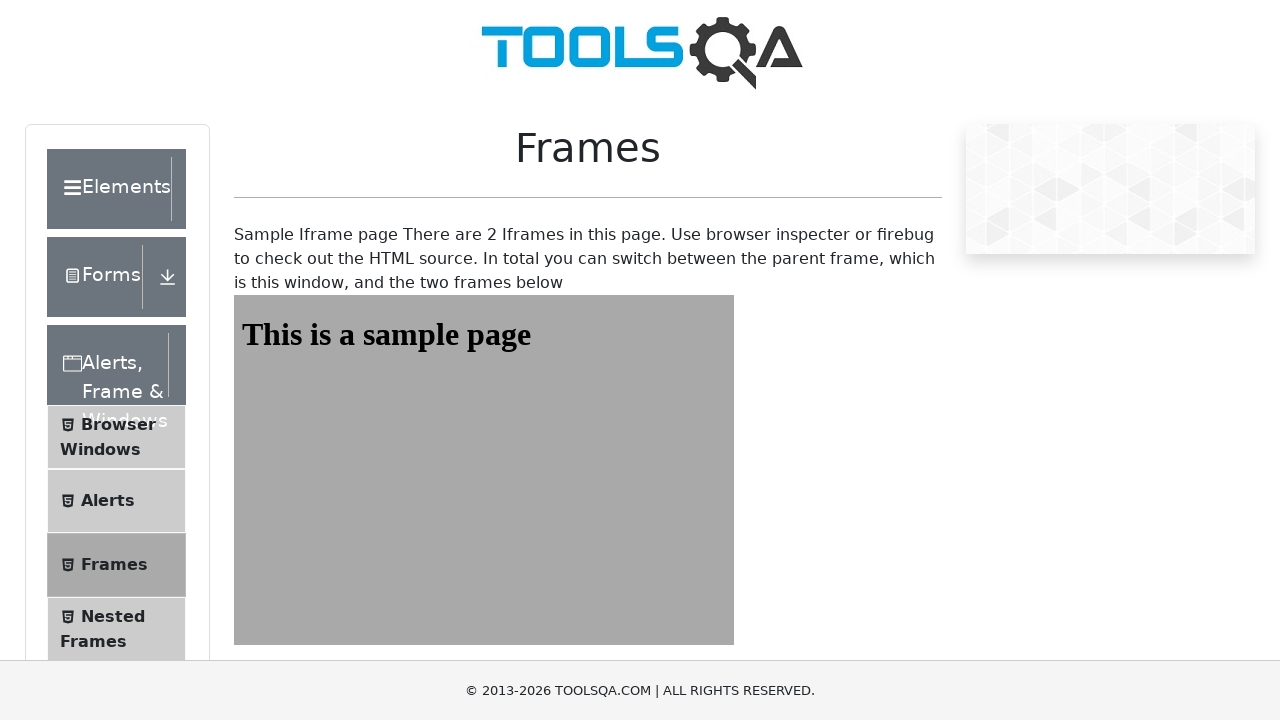

Read heading text from frame1: 'This is a sample page'
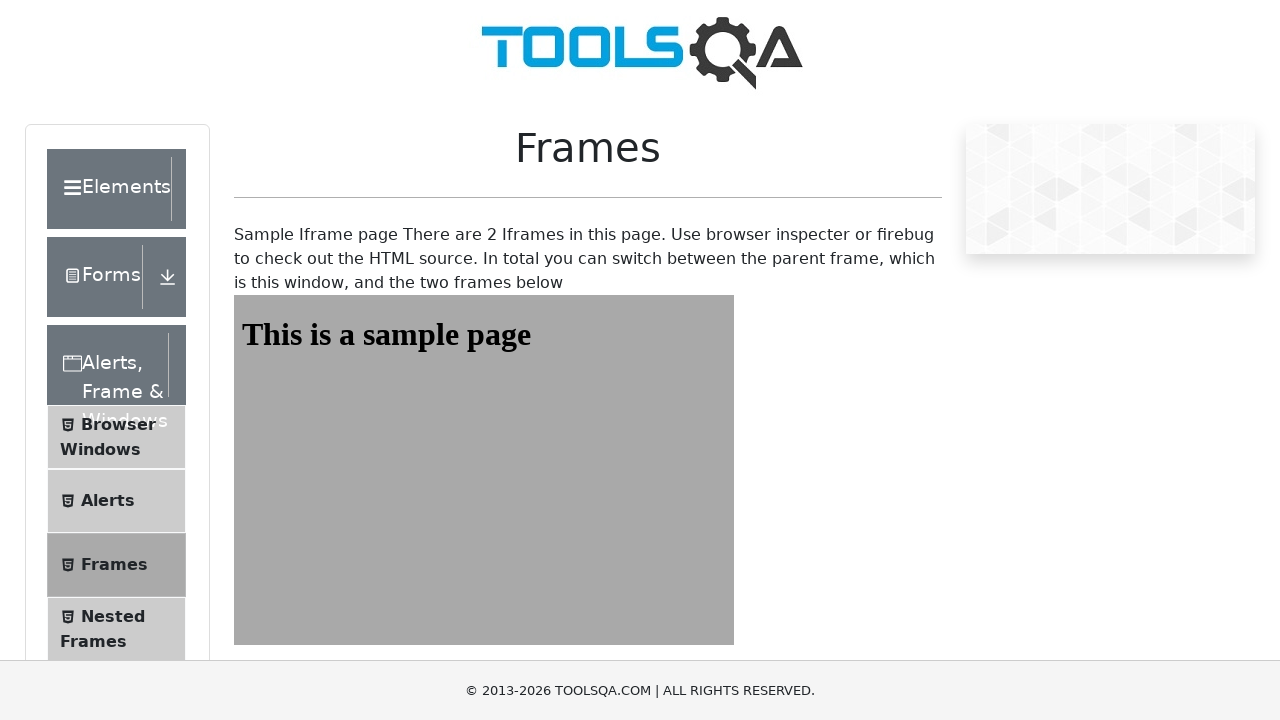

Located second iframe (#frame2Wrapper iframe)
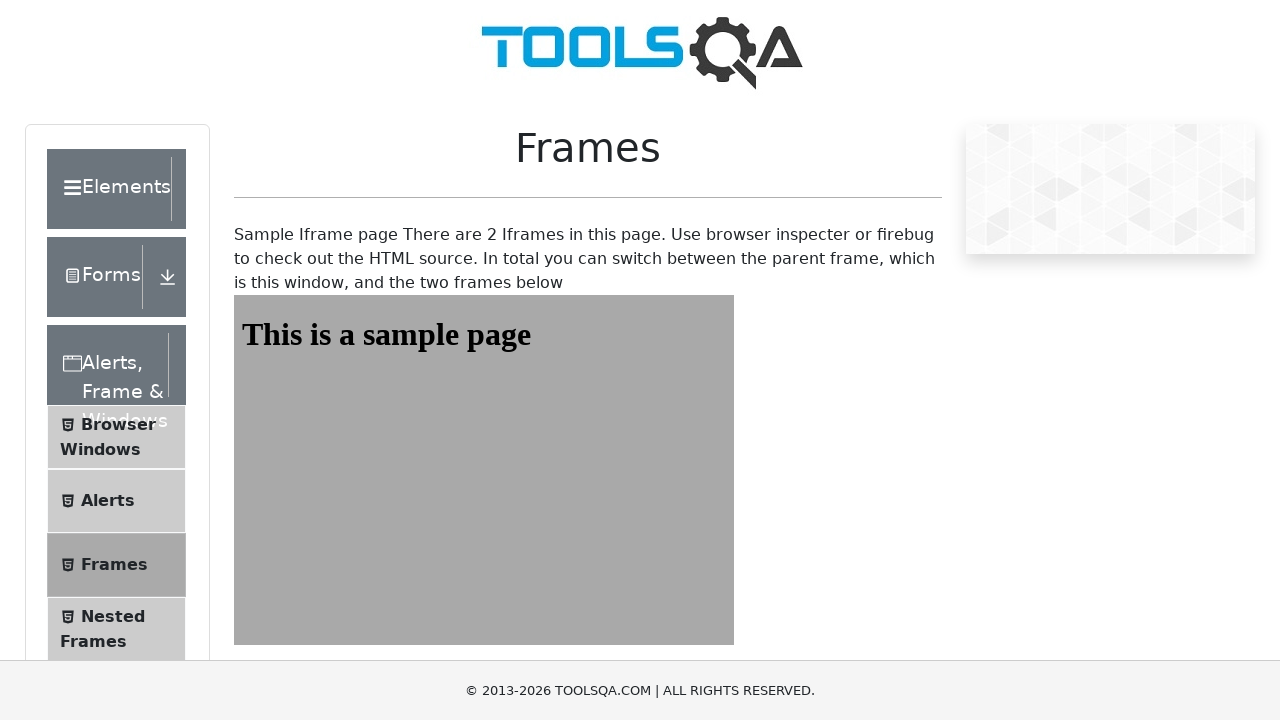

Read heading text from frame2: 'This is a sample page'
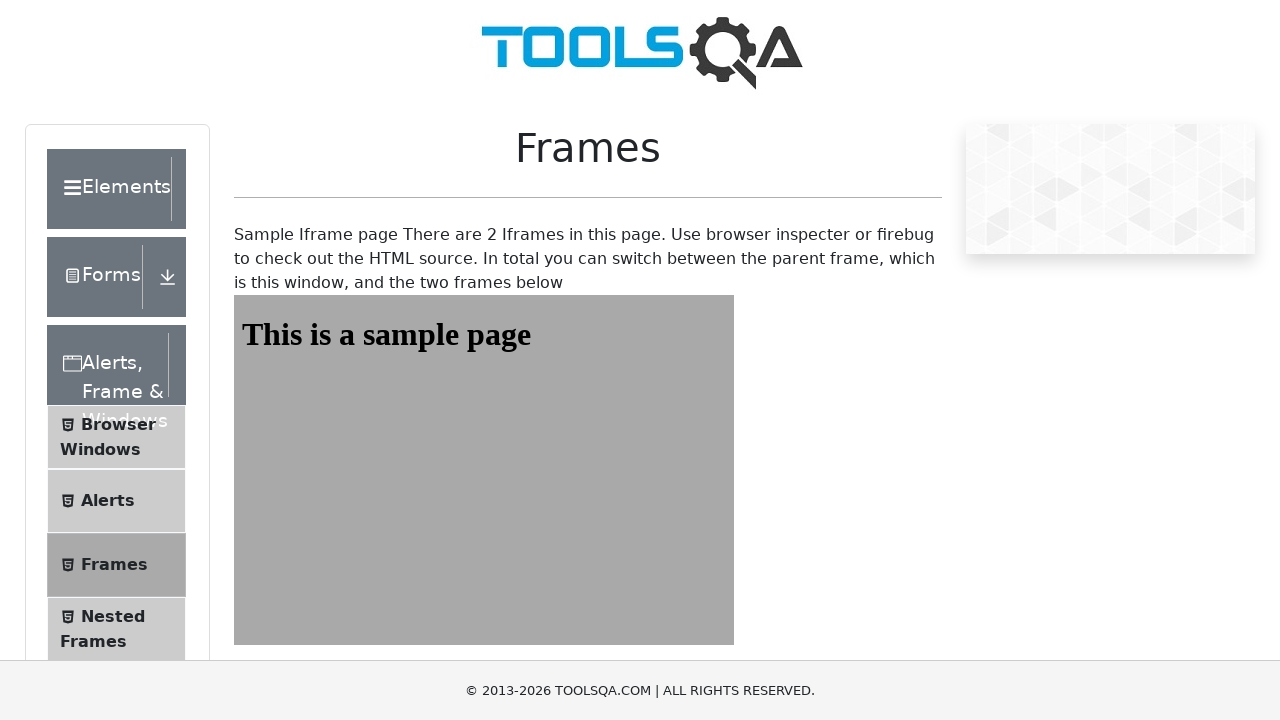

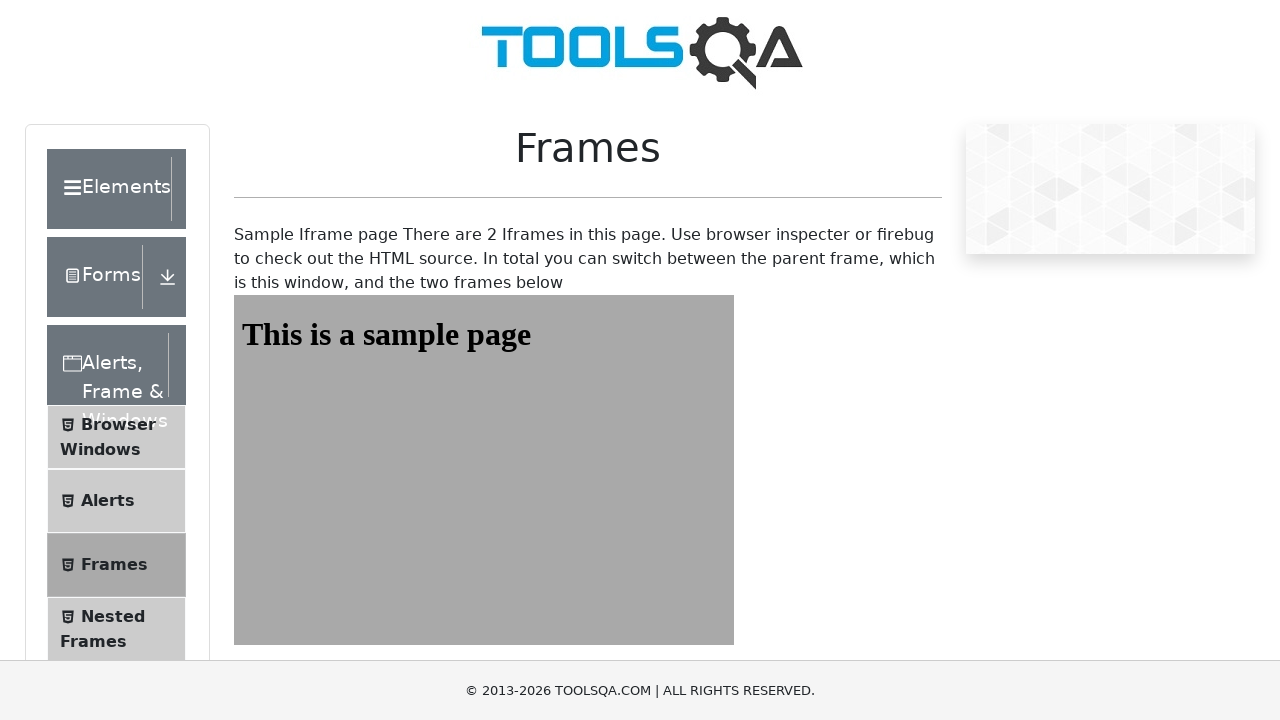